Tests JavaScript execution on a signup form page by highlighting the username field with a red border and bisque background

Starting URL: https://qavbox.github.io/demo/signup/

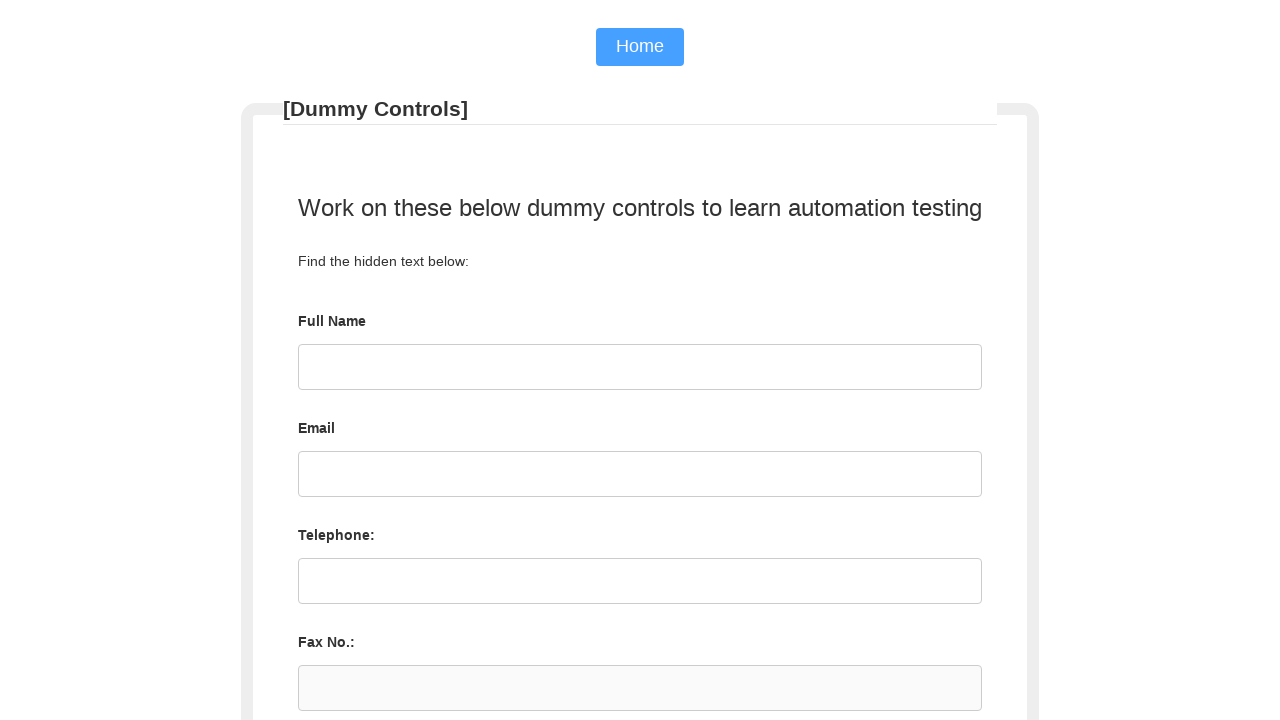

Located the username field element
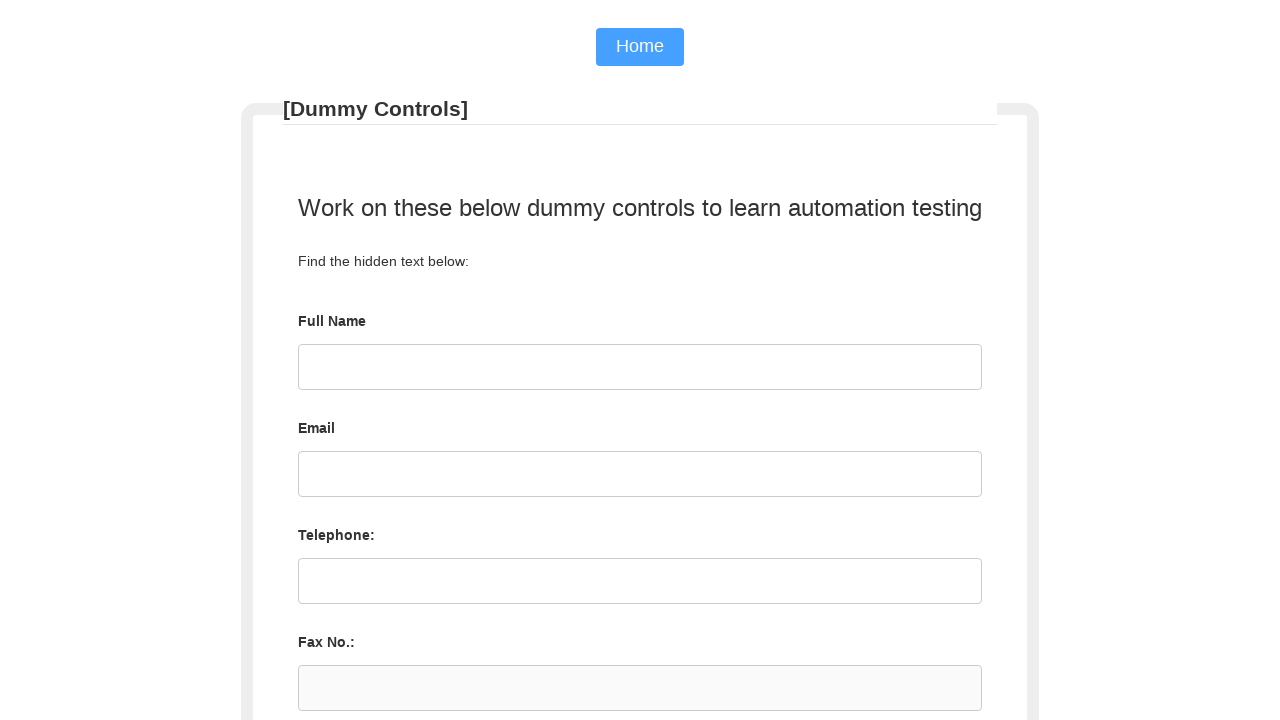

Applied red border and bisque background to username field via JavaScript
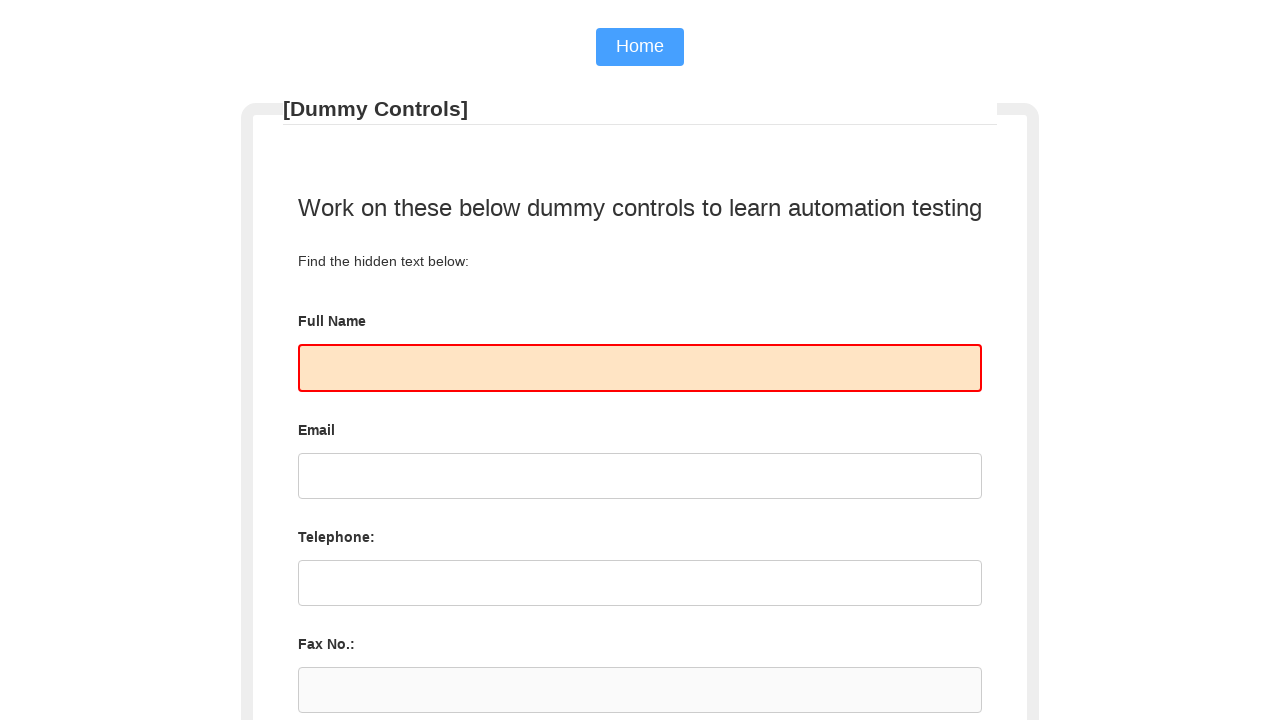

Waited 2 seconds to observe the highlighted username field
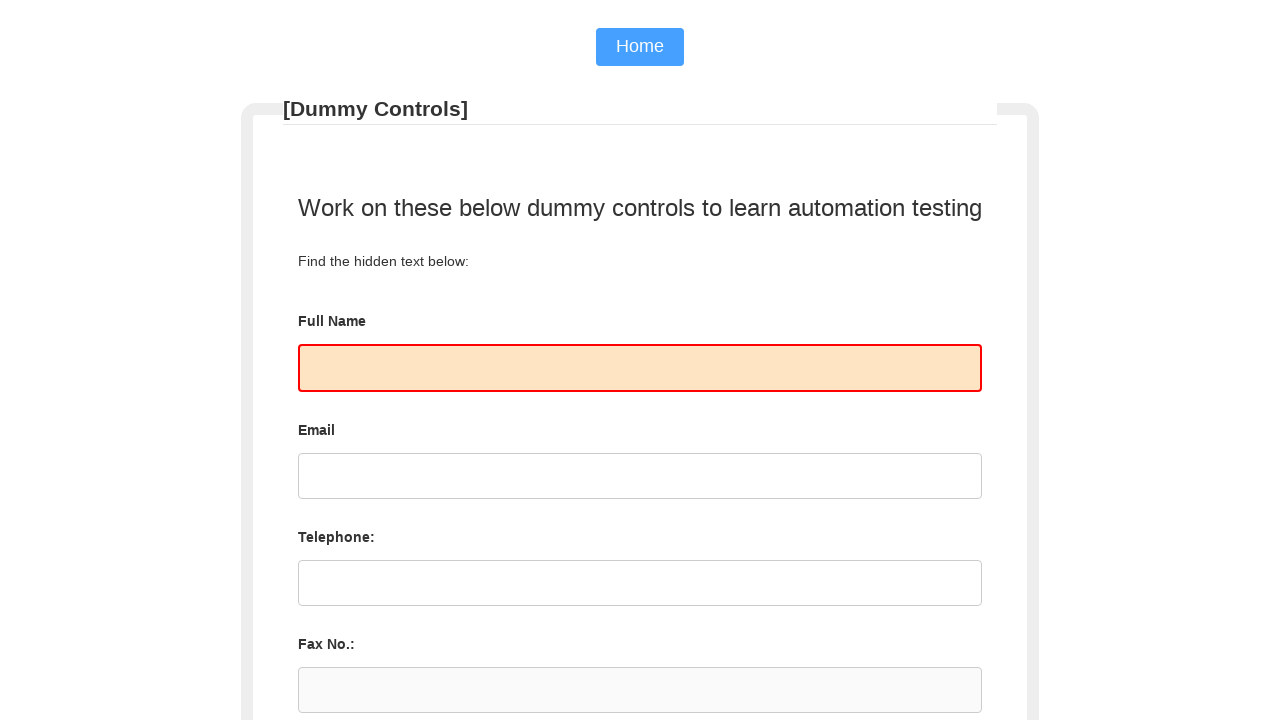

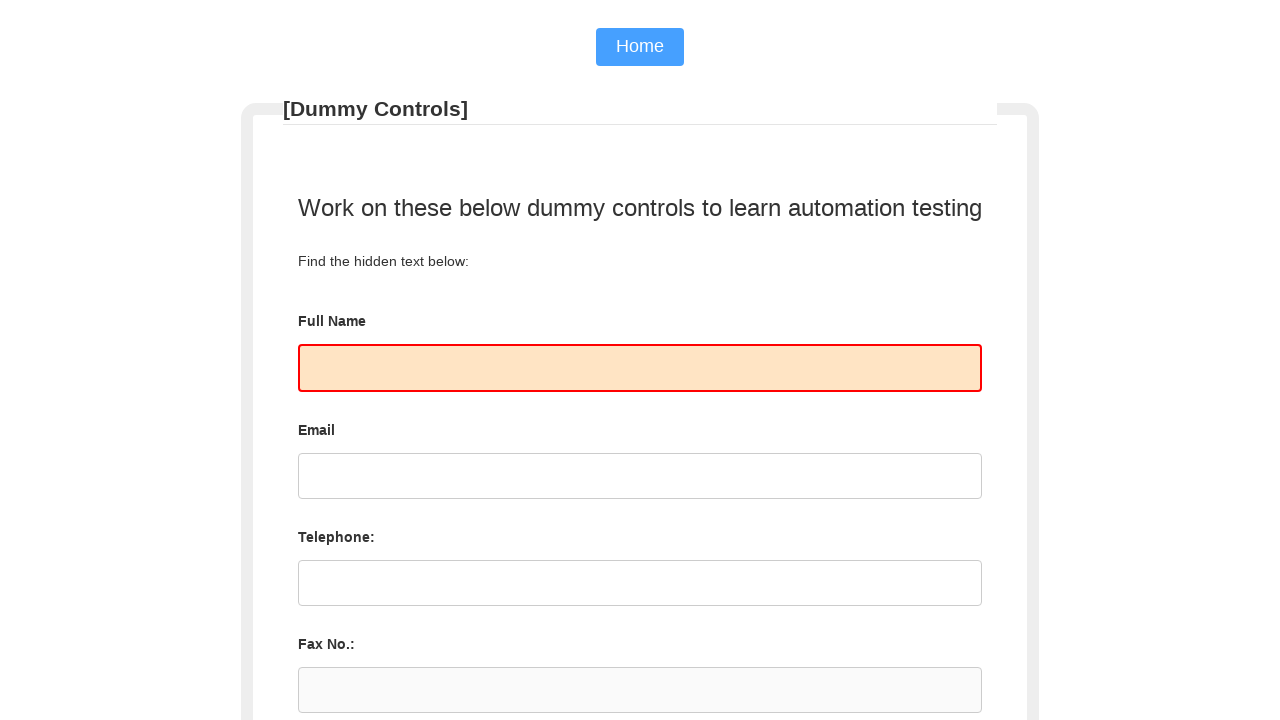